Navigates to signup page and verifies that the 'New User Signup!' text is visible

Starting URL: https://www.automationexercise.com

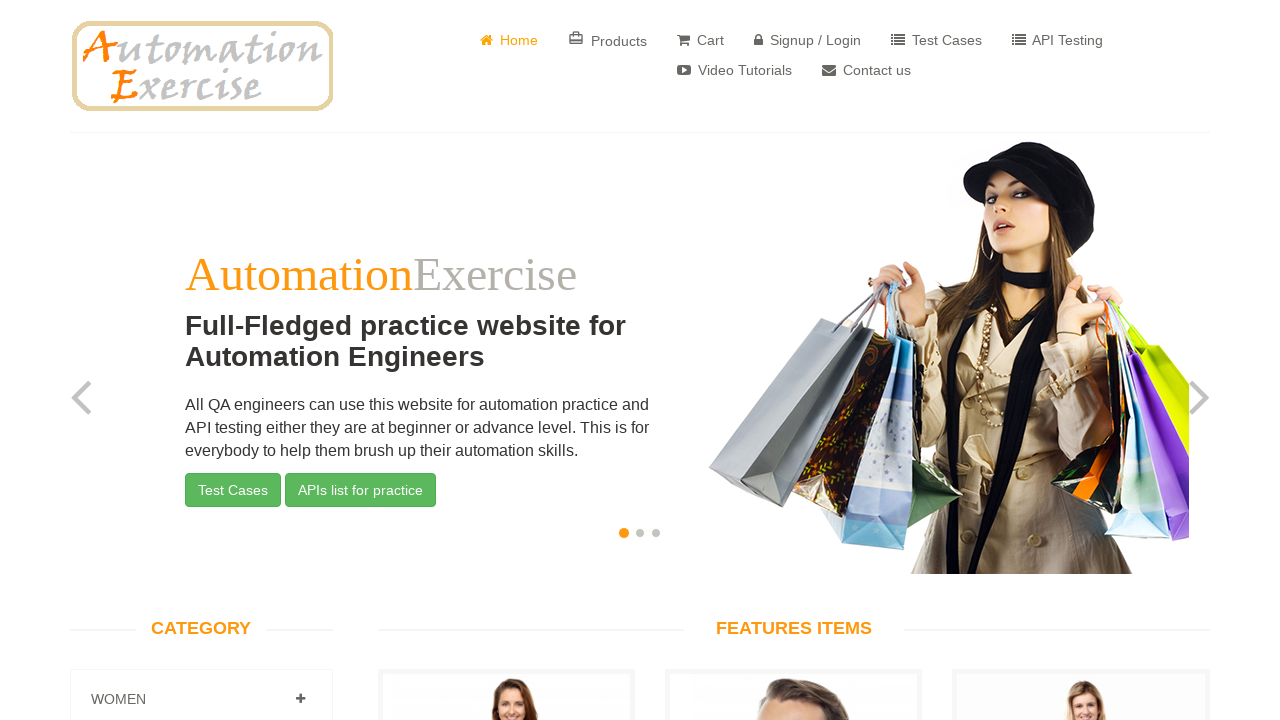

Clicked on Signup / Login button at (808, 40) on a:has-text('Signup / Login')
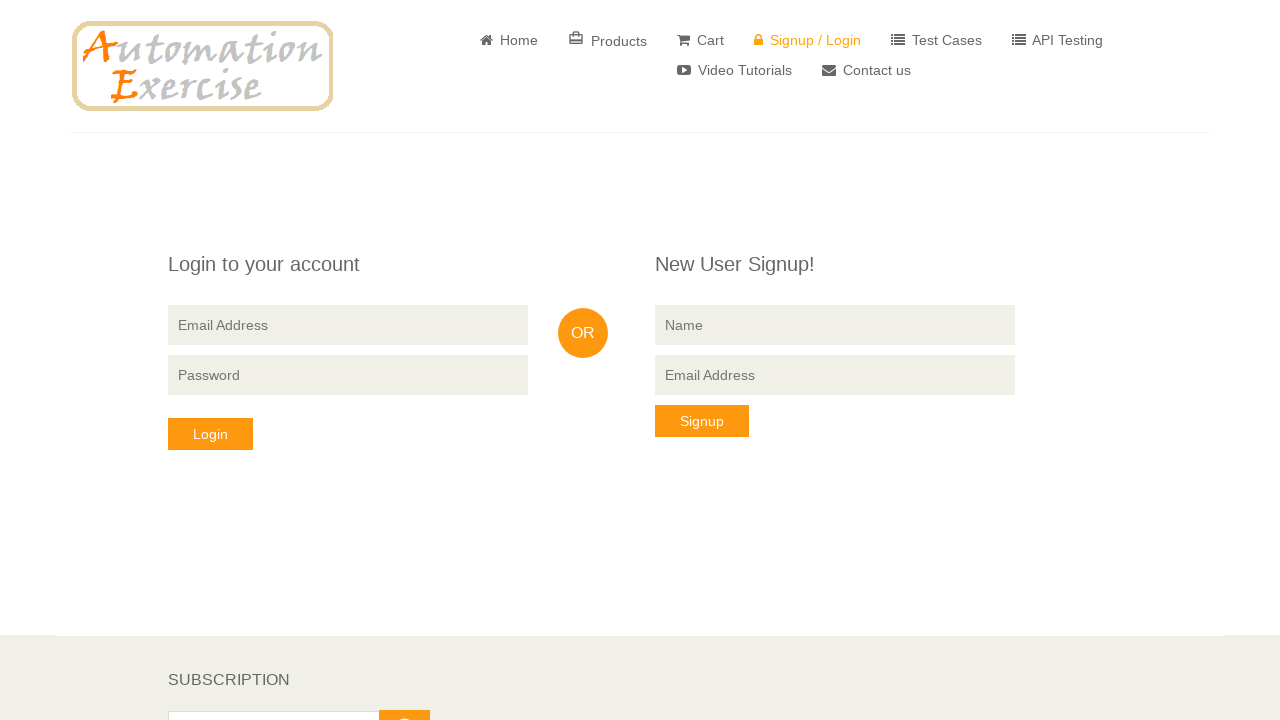

Verified 'New User Signup!' text is visible on the page
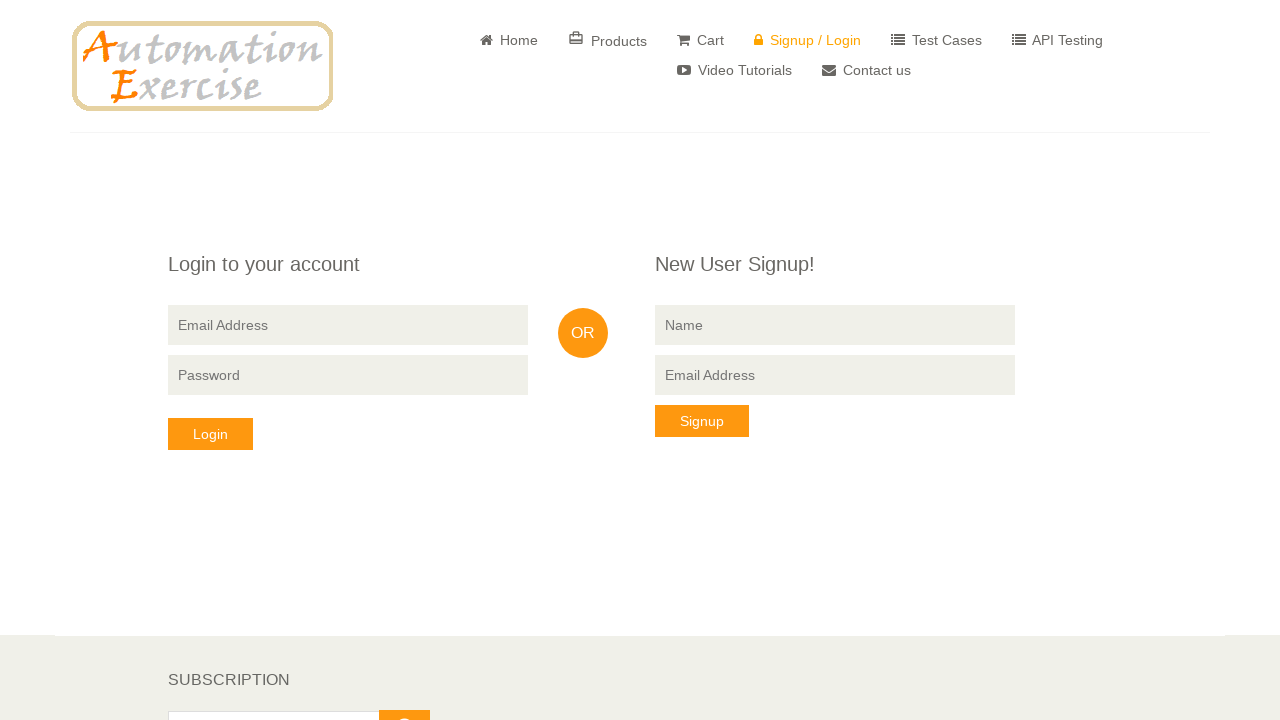

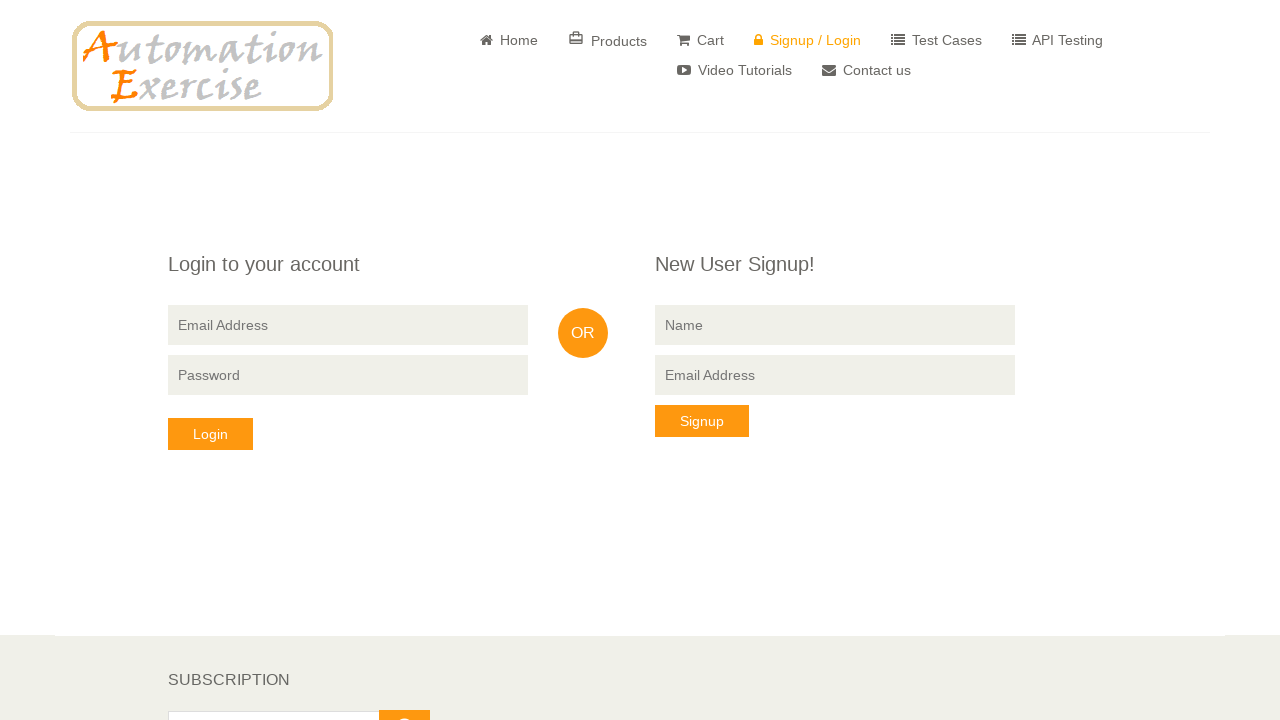